Tests filtering to display only active (incomplete) items.

Starting URL: https://demo.playwright.dev/todomvc

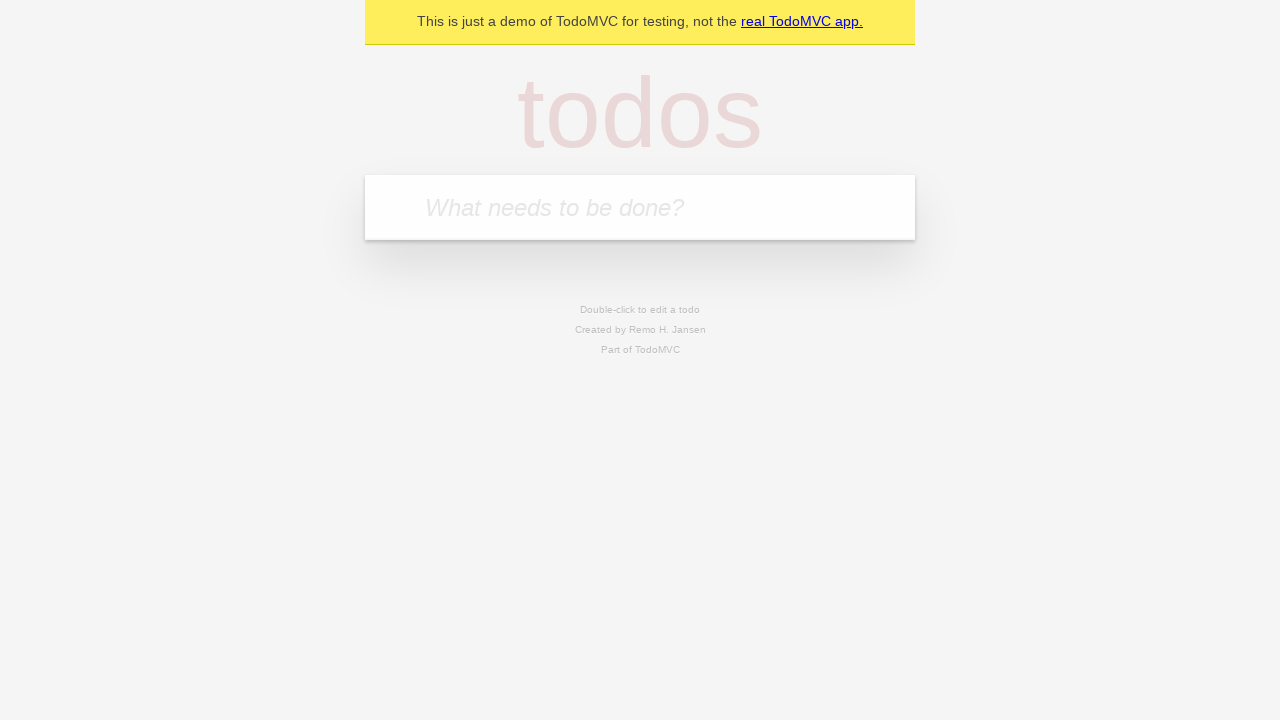

Filled todo input with 'buy some cheese' on internal:attr=[placeholder="What needs to be done?"i]
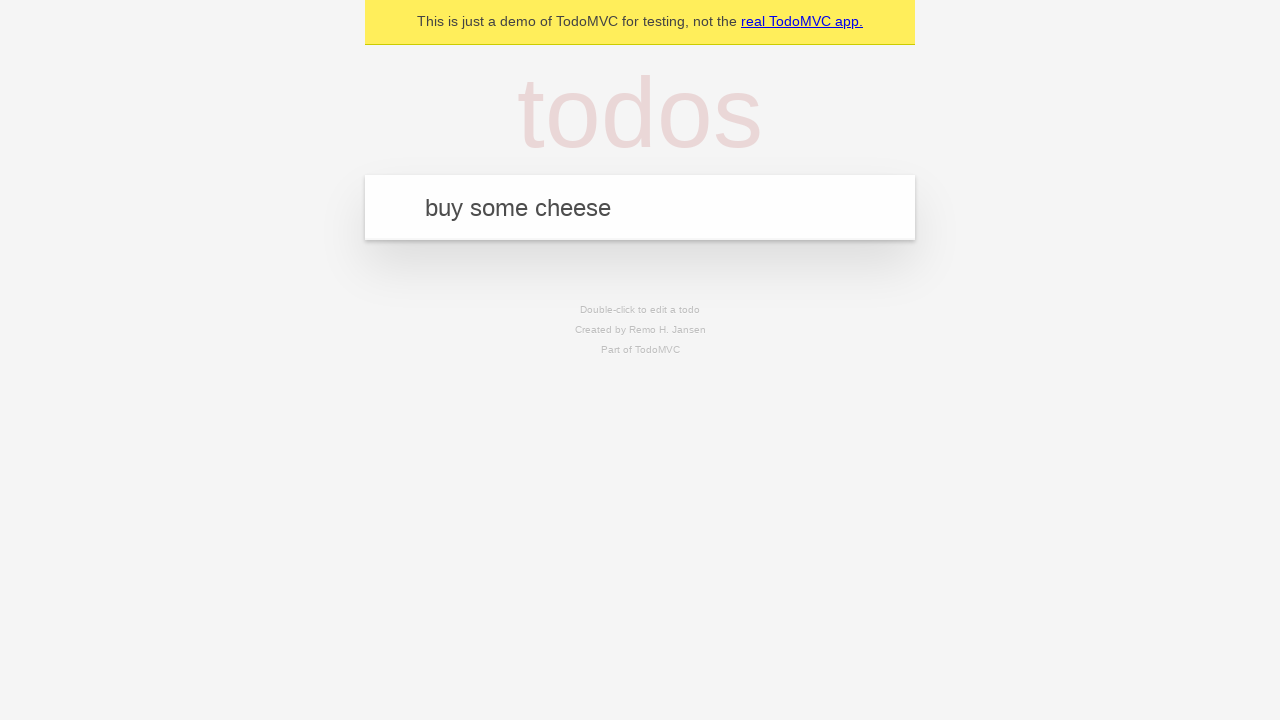

Pressed Enter to add first todo on internal:attr=[placeholder="What needs to be done?"i]
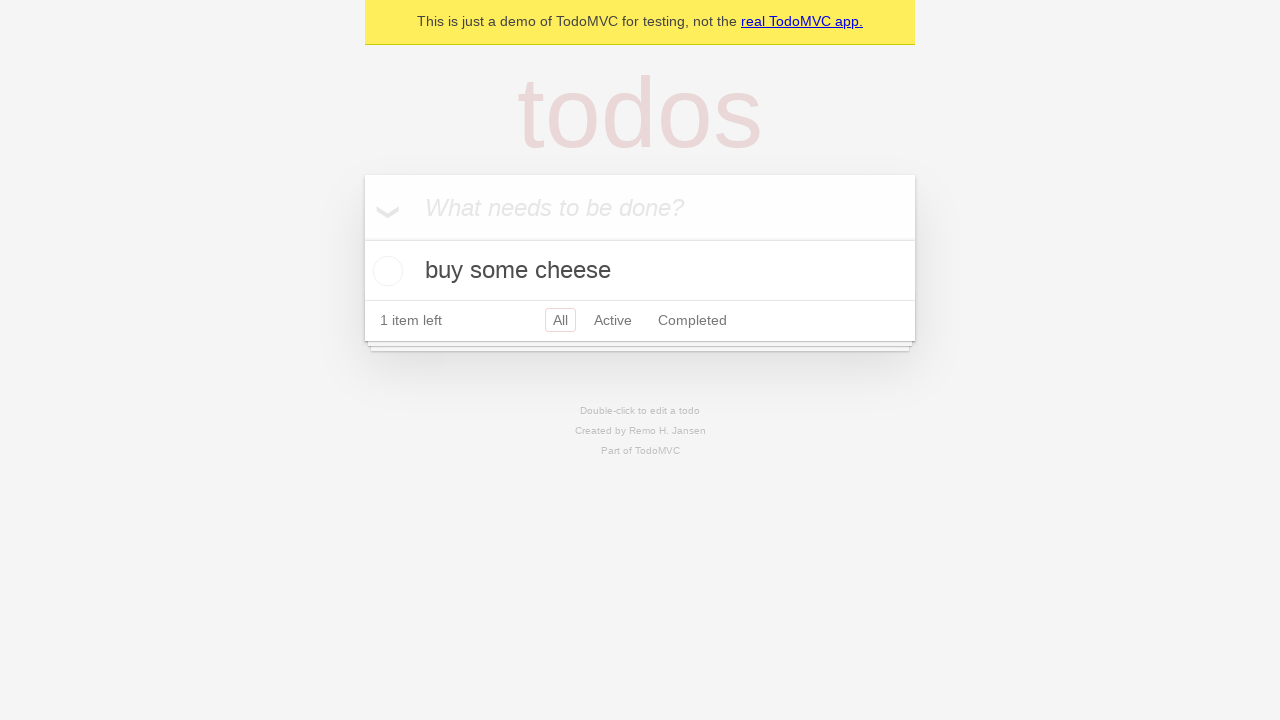

Filled todo input with 'feed the cat' on internal:attr=[placeholder="What needs to be done?"i]
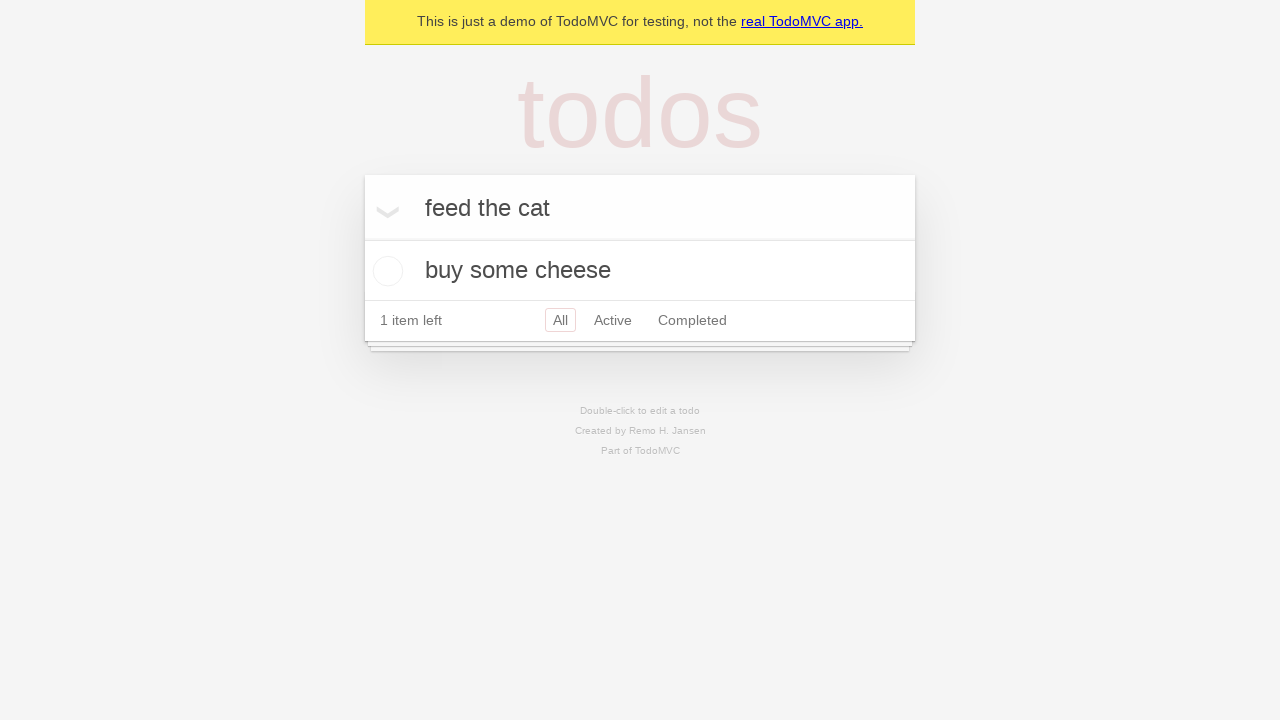

Pressed Enter to add second todo on internal:attr=[placeholder="What needs to be done?"i]
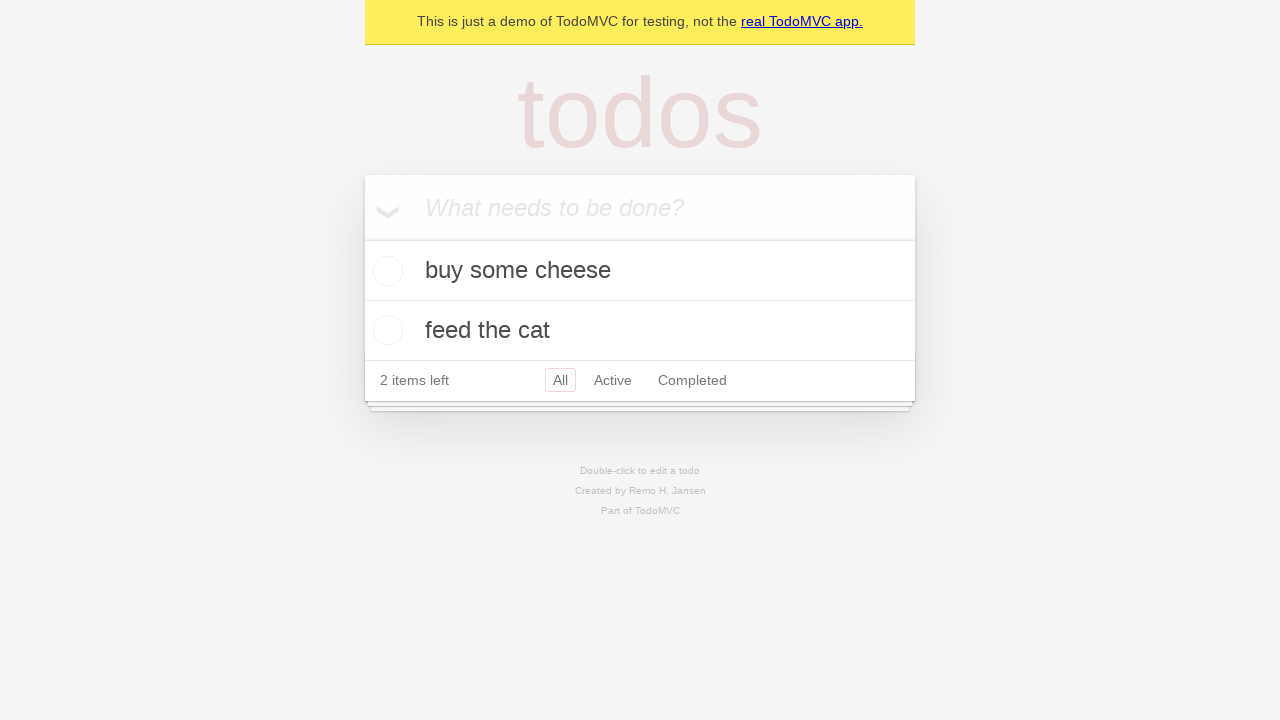

Filled todo input with 'book a doctors appointment' on internal:attr=[placeholder="What needs to be done?"i]
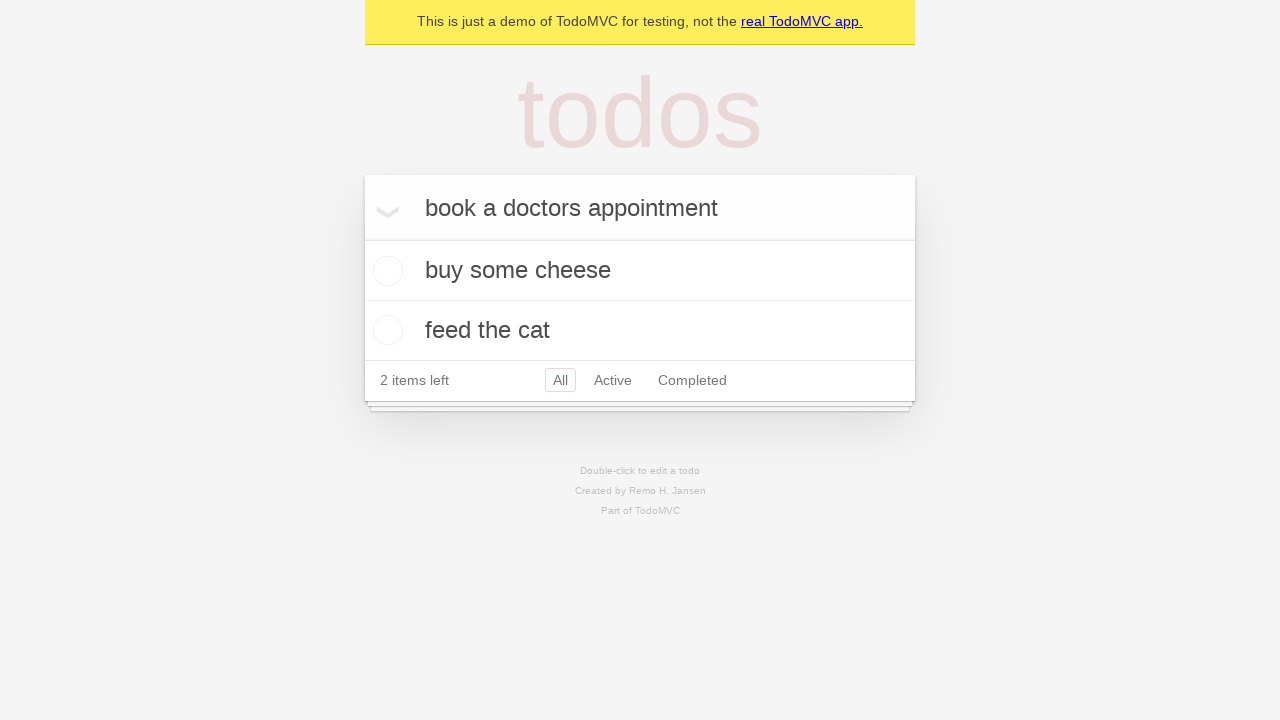

Pressed Enter to add third todo on internal:attr=[placeholder="What needs to be done?"i]
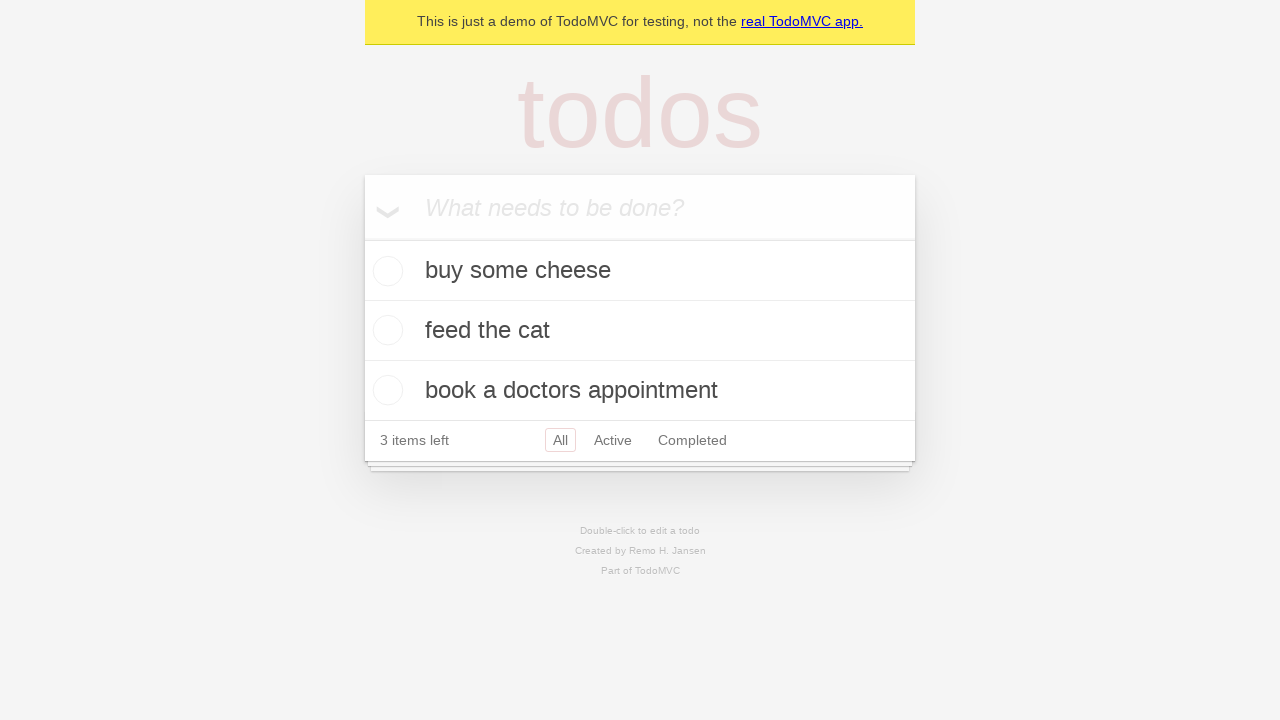

Checked the second todo item to mark it as complete at (385, 330) on .todo-list li .toggle >> nth=1
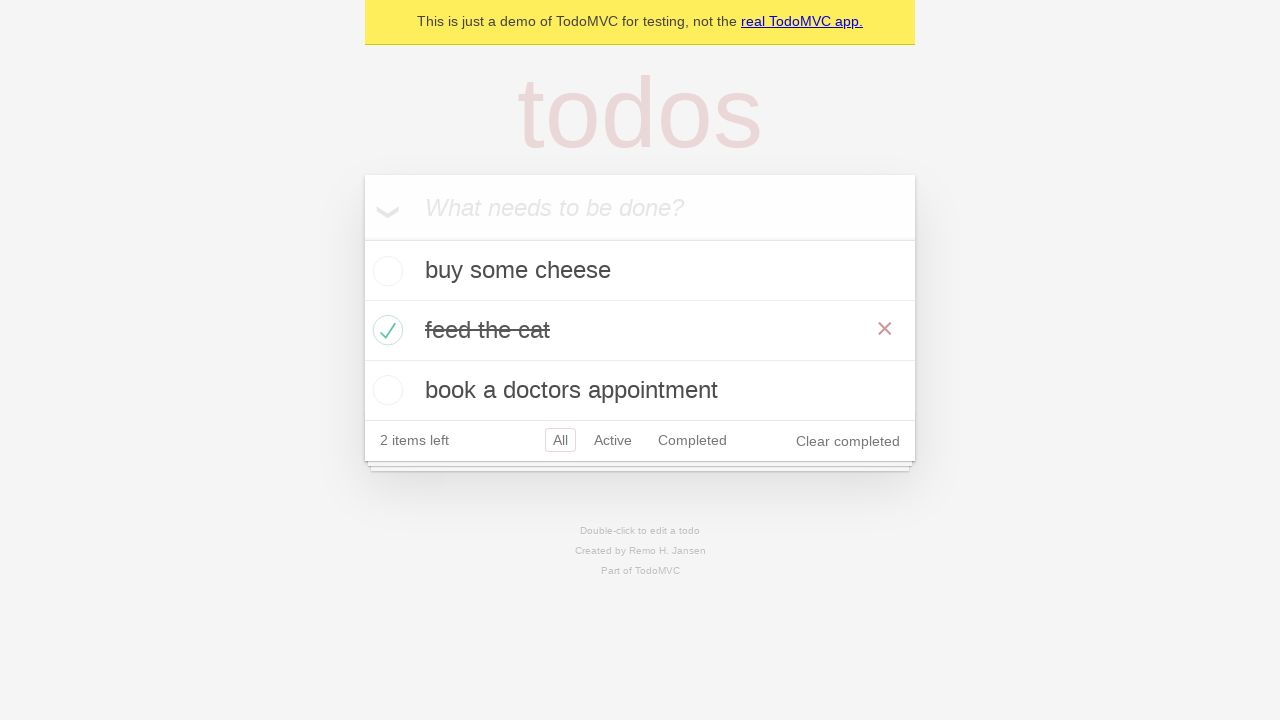

Clicked Active filter to display only incomplete items at (613, 440) on internal:role=link[name="Active"i]
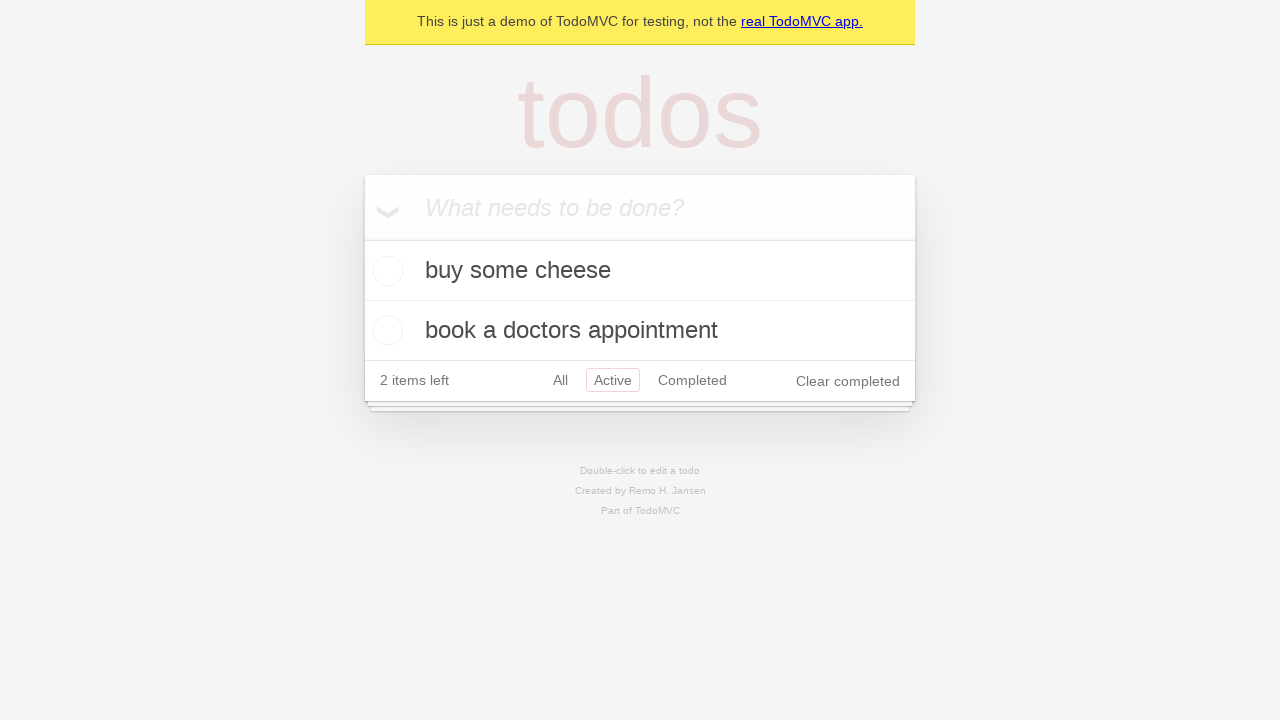

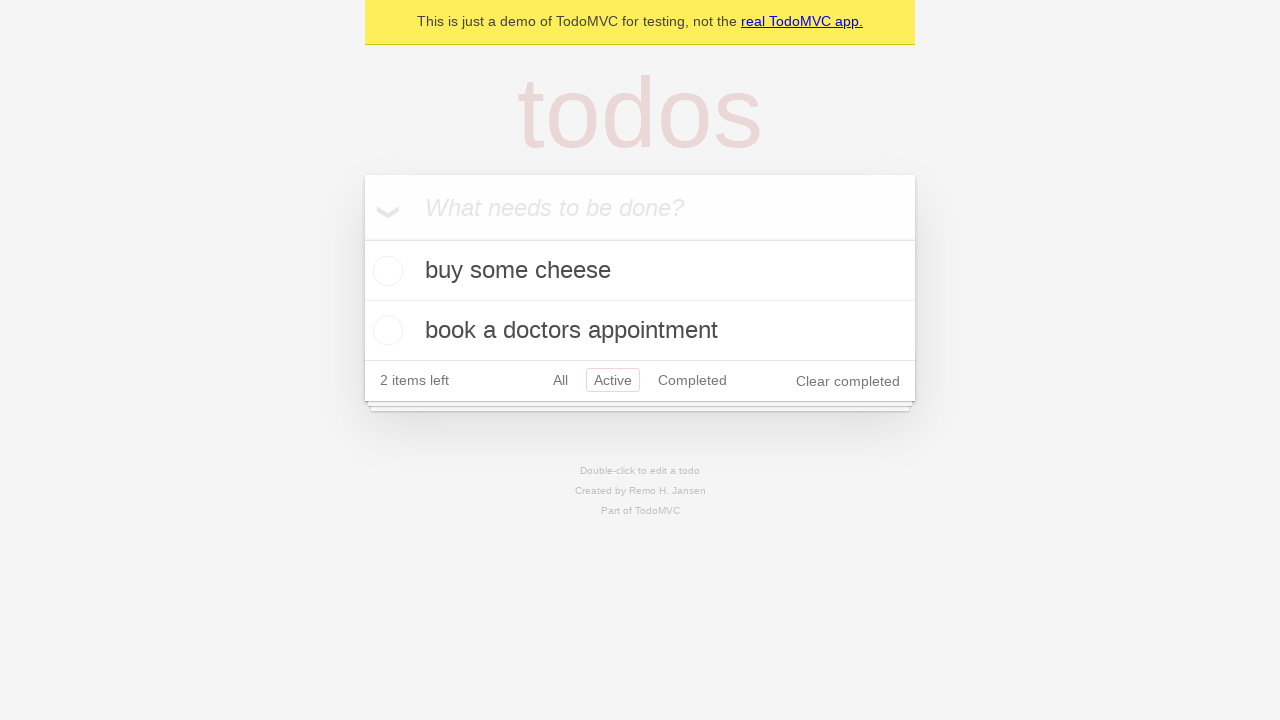